Tests the login error message by entering incorrect credentials and verifying that the expected error message "Incorrect login or password" is displayed

Starting URL: https://login1.nextbasecrm.com/

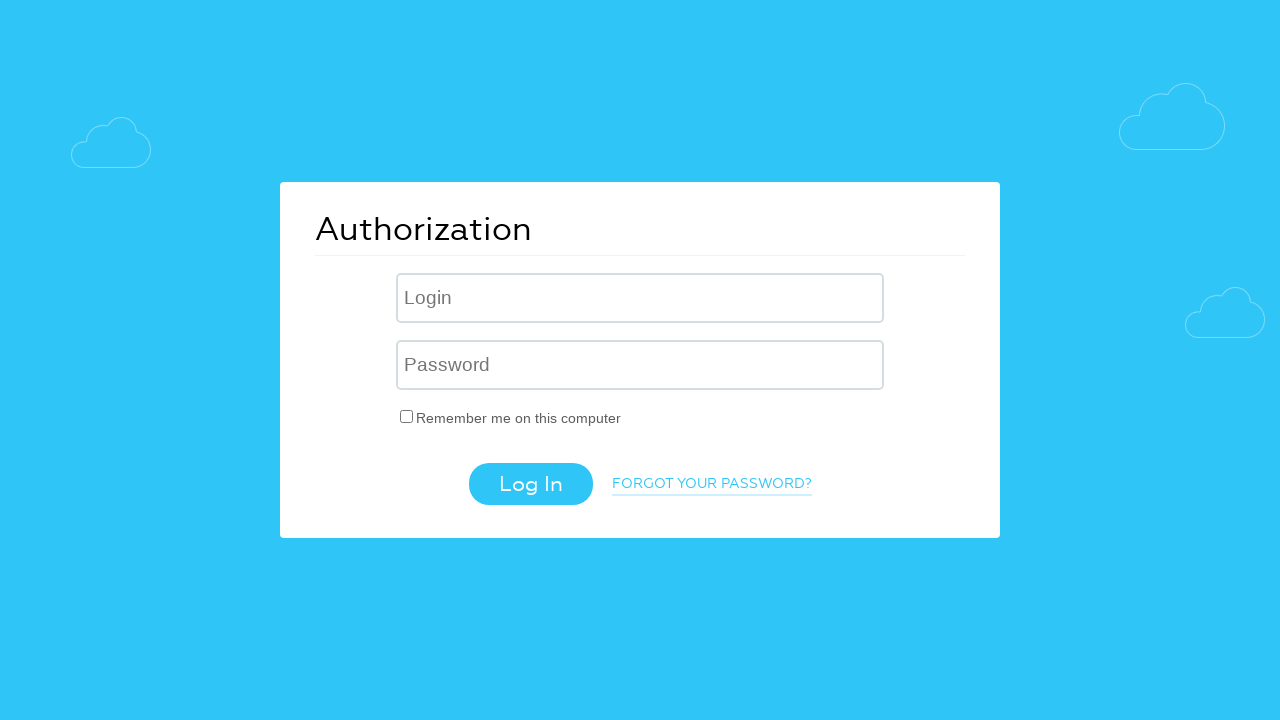

Filled login field with incorrect username on input.login-inp
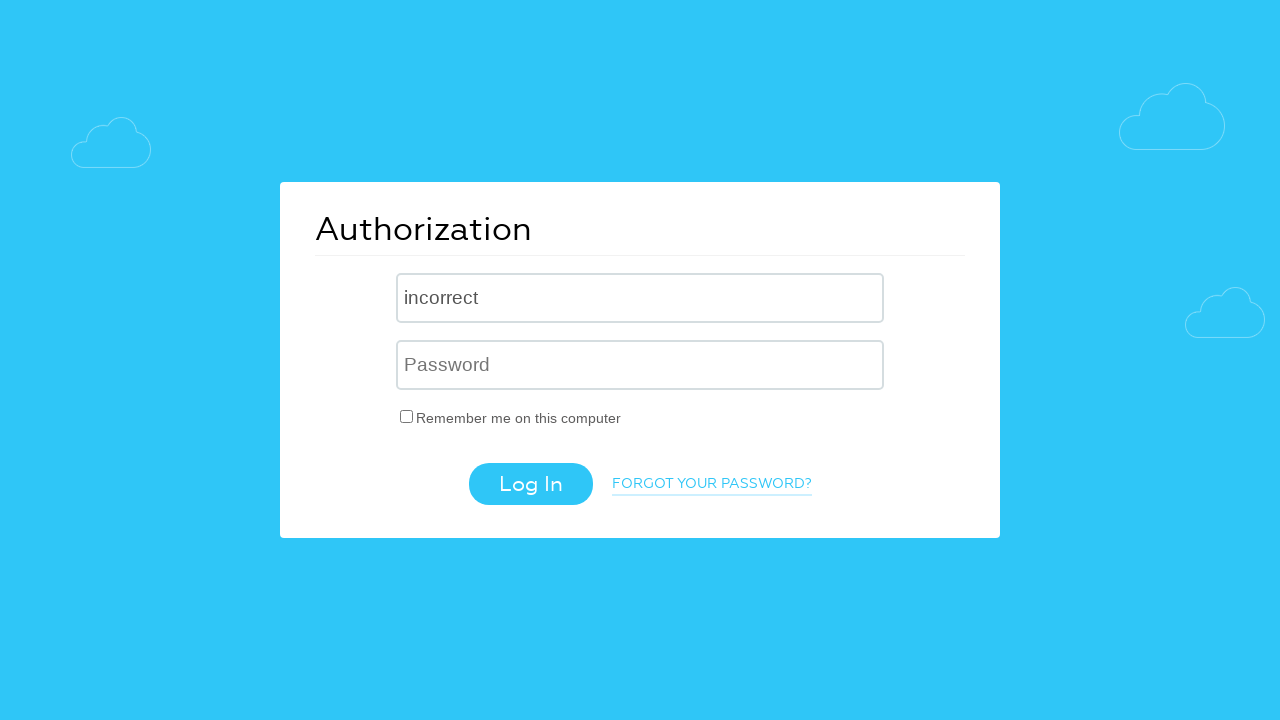

Filled password field with incorrect password on input[name='USER_PASSWORD']
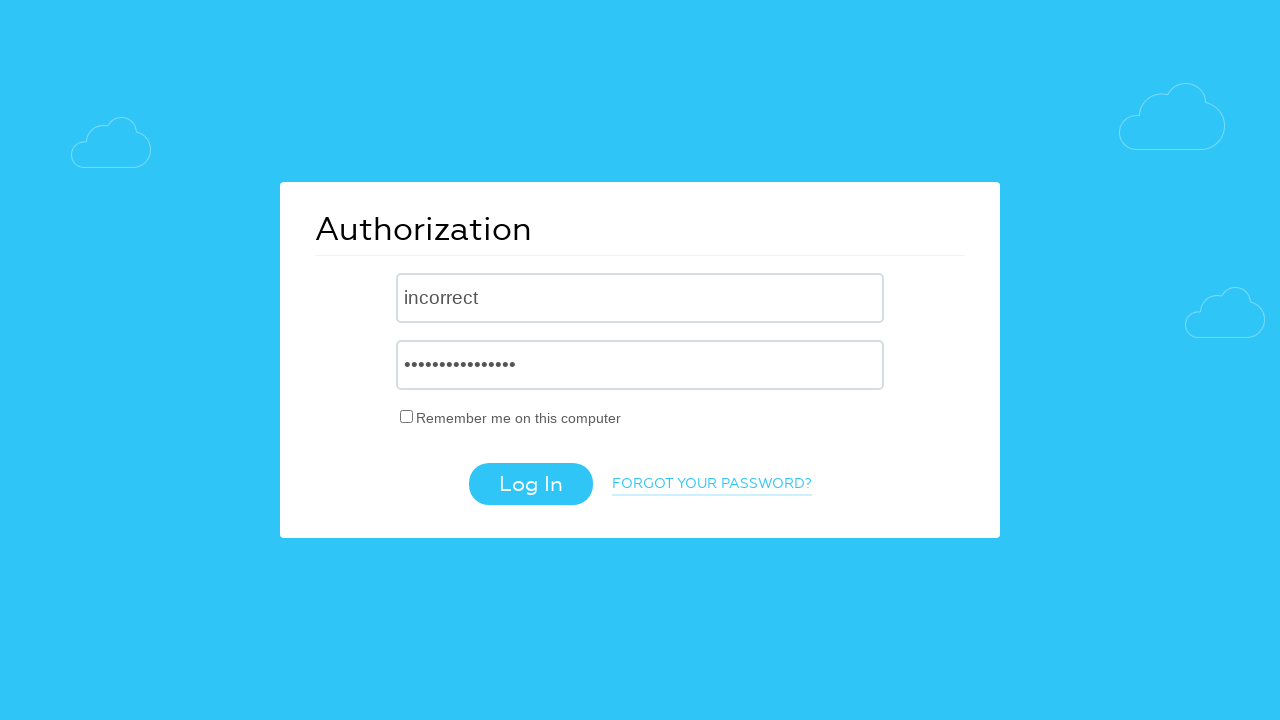

Clicked login button at (530, 484) on .login-btn
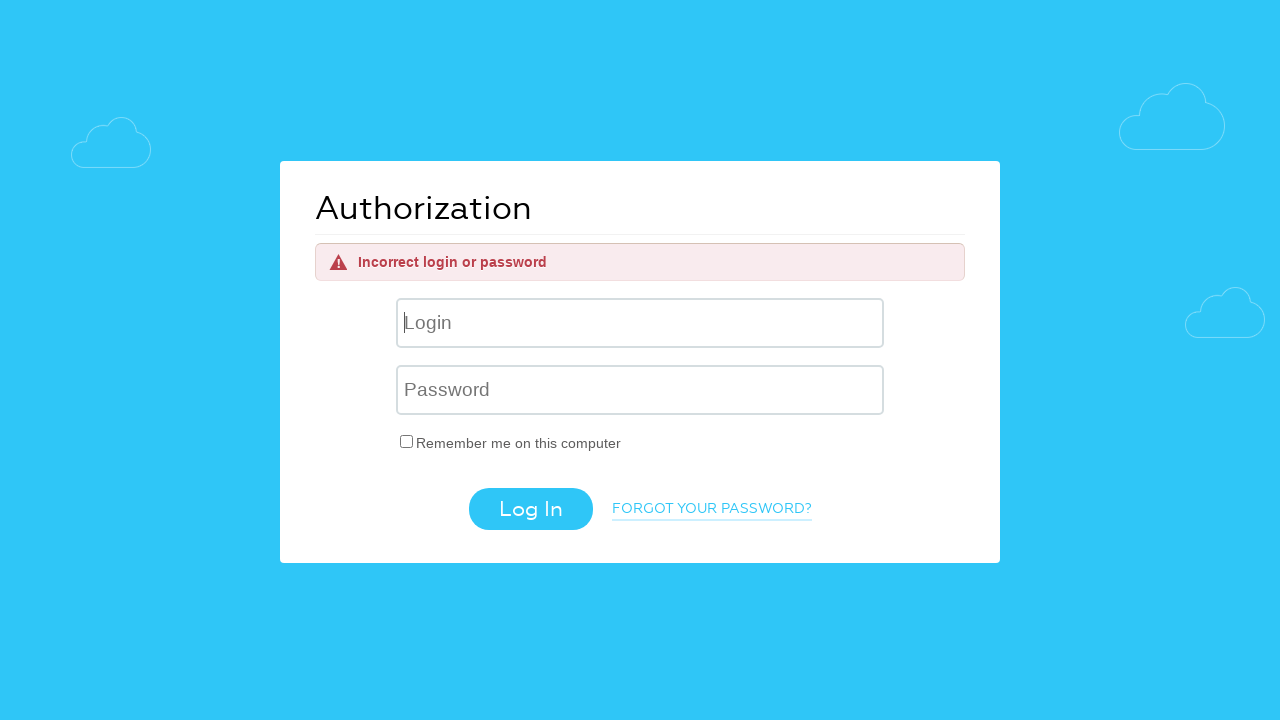

Error message element appeared
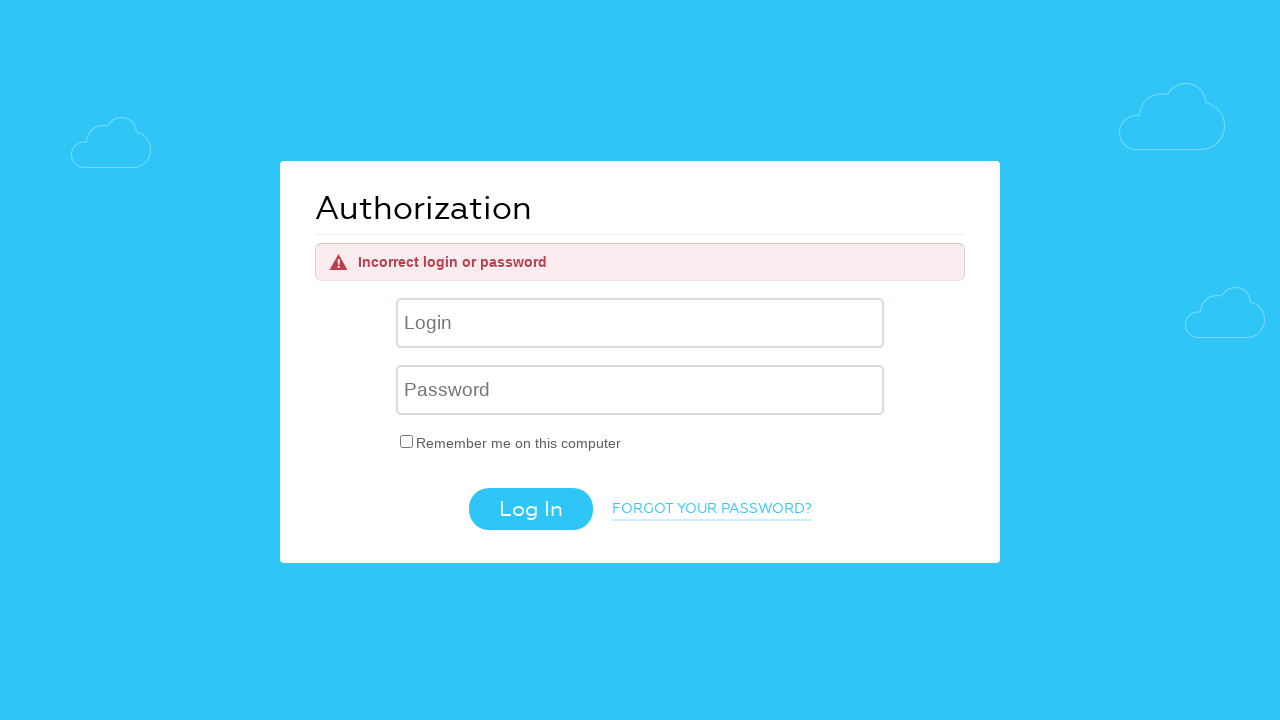

Located error message element
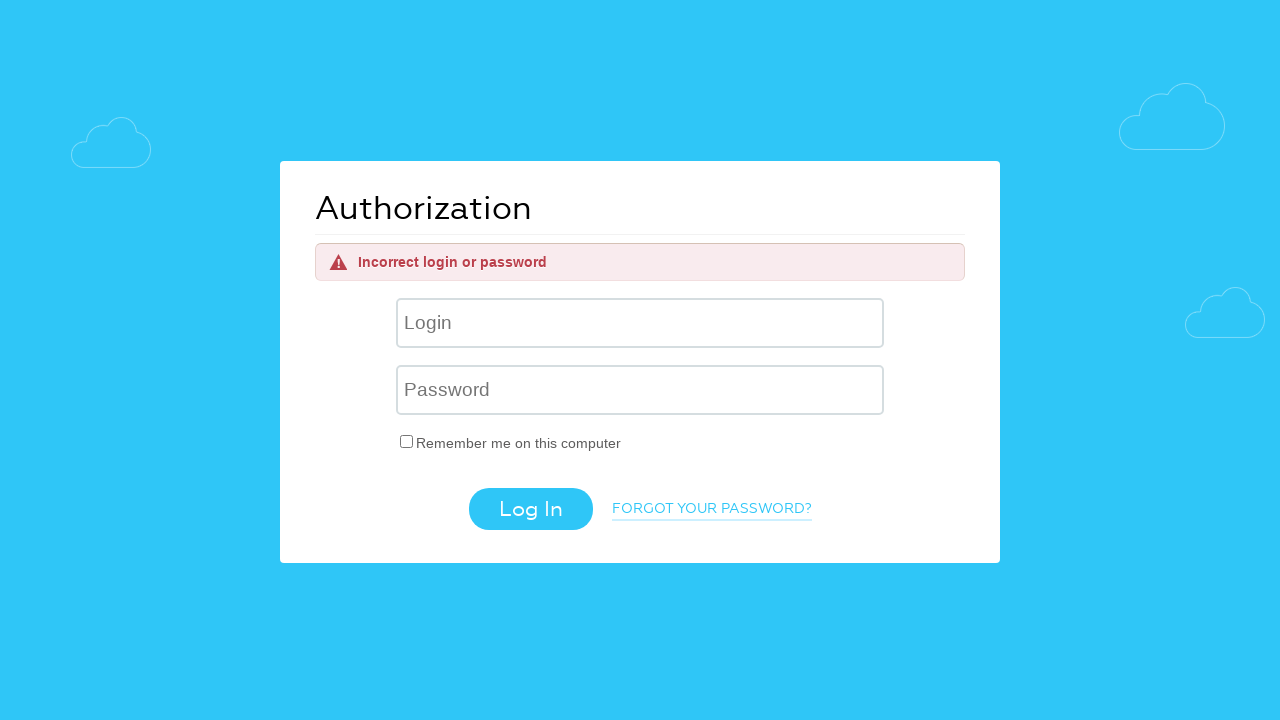

Verified error message text is 'Incorrect login or password'
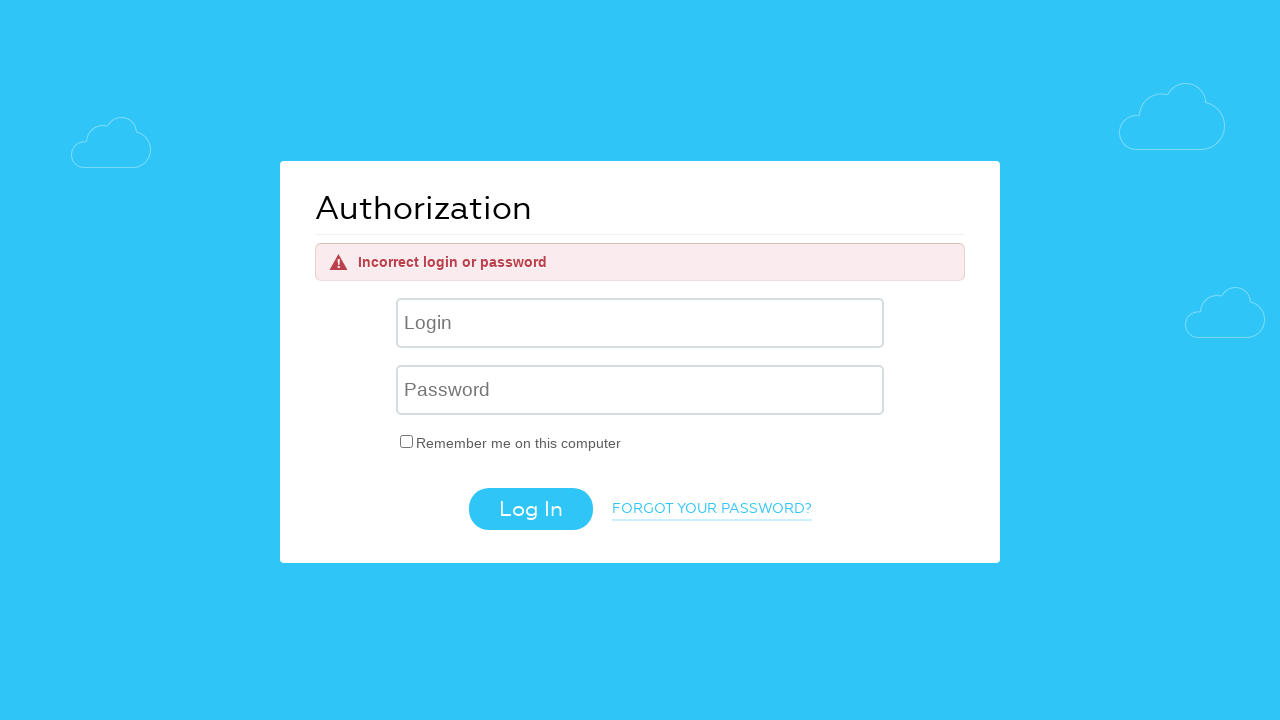

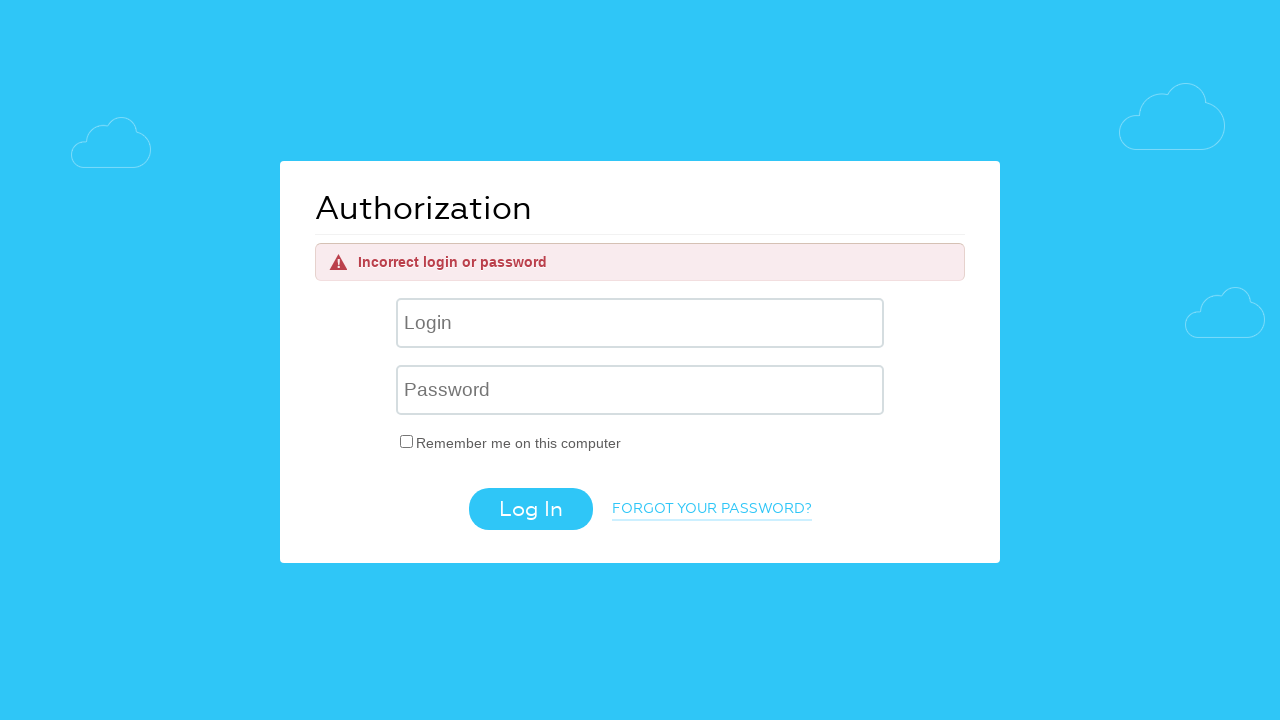